Tests various UI elements including checkboxes, radio buttons, and dropdown menus on a practice page, verifying their states and interactions

Starting URL: https://rahulshettyacademy.com/dropdownsPractise/

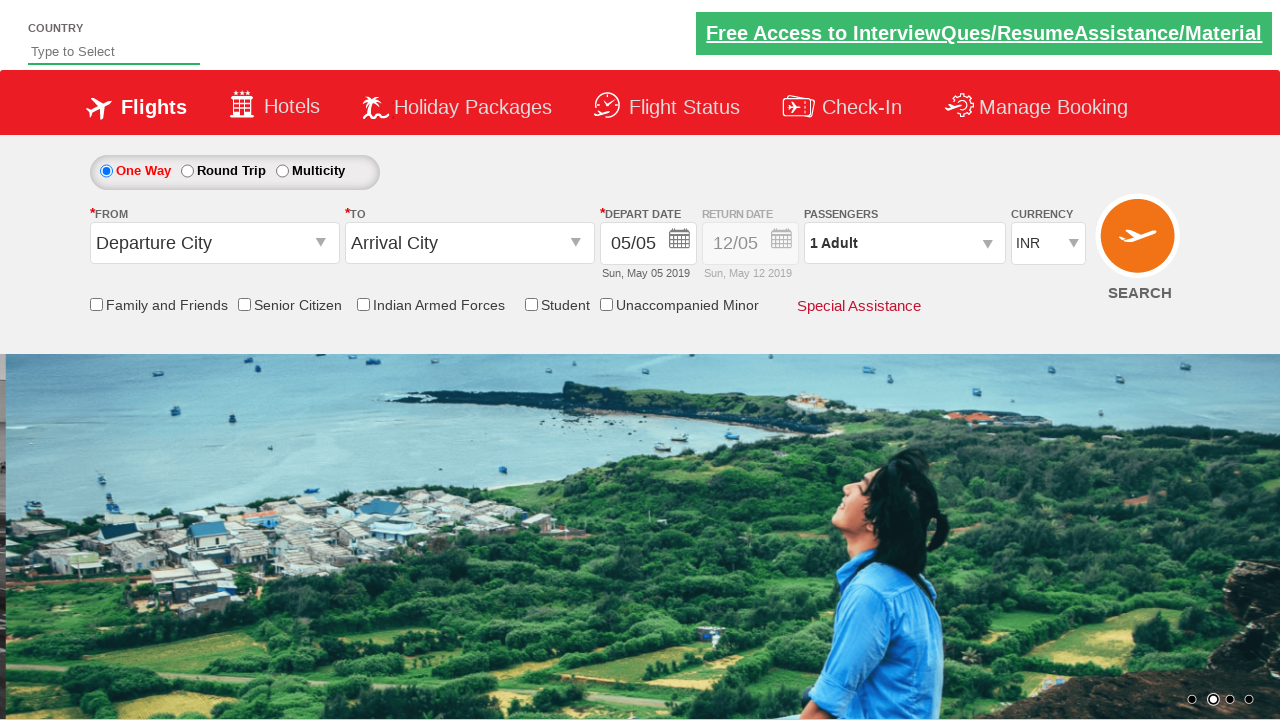

Verified senior citizen checkbox is not selected initially
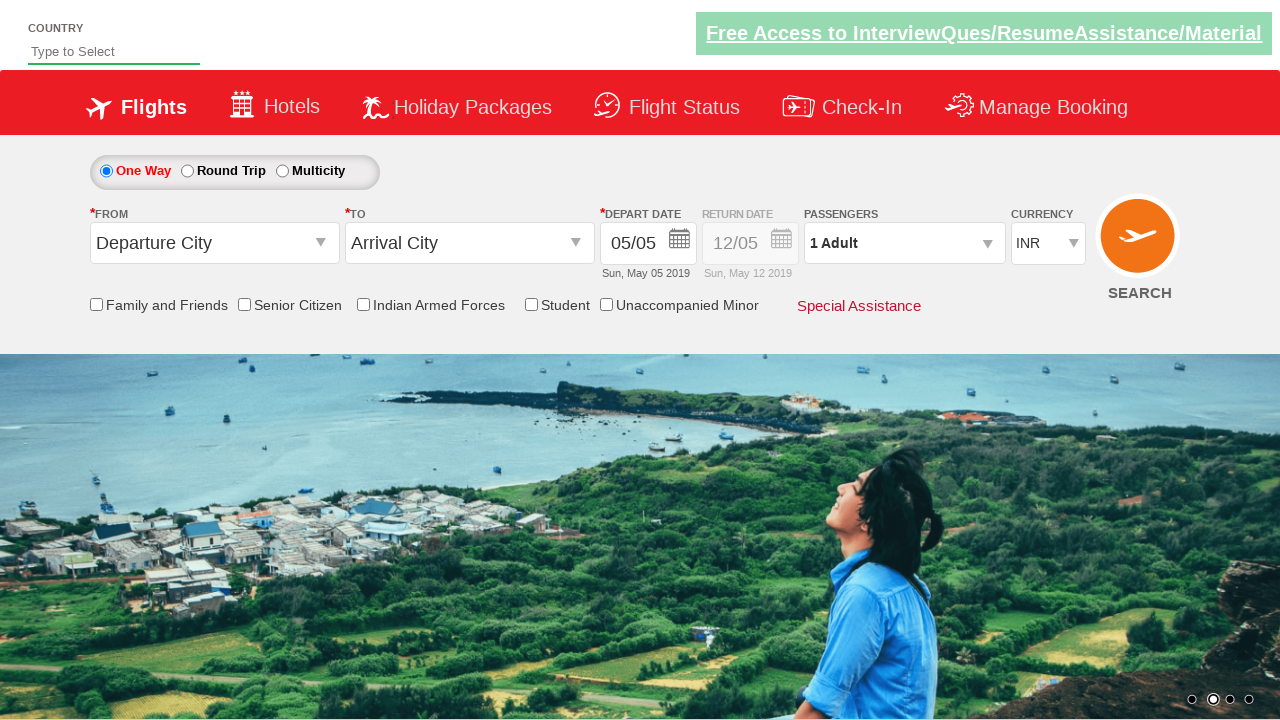

Clicked senior citizen checkbox at (244, 304) on input[id*='SeniorCitizenDiscount']
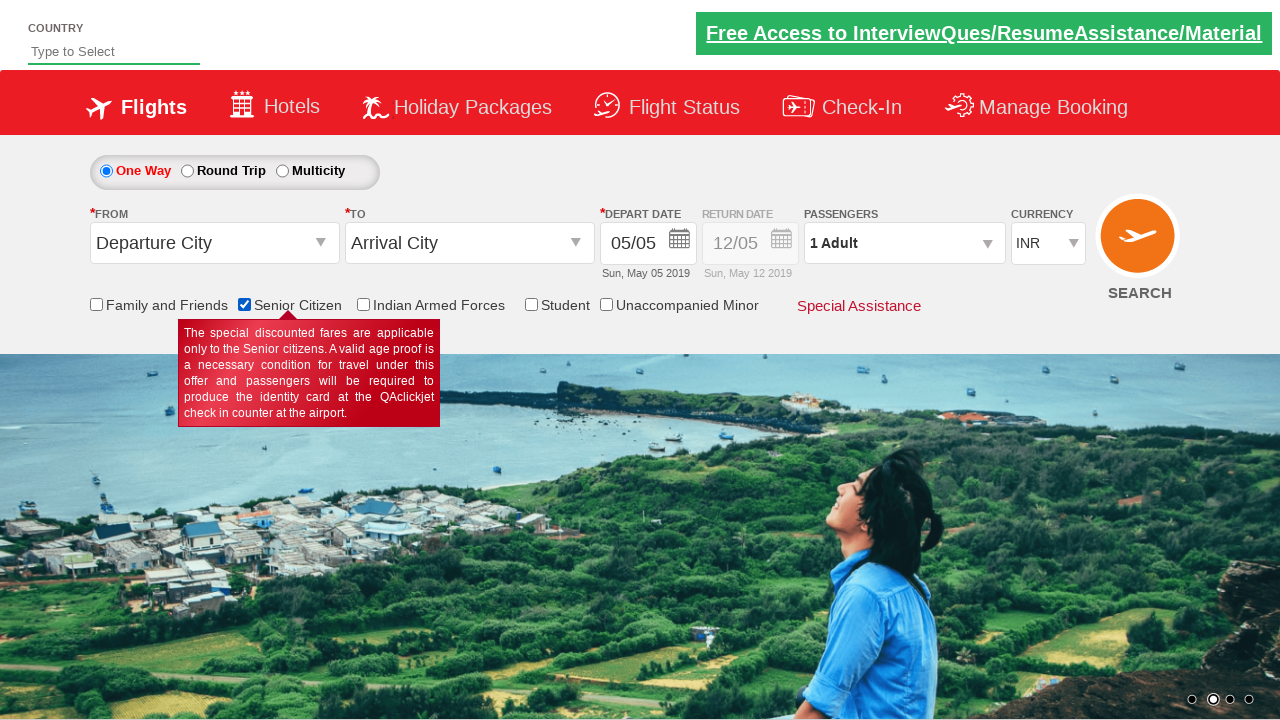

Verified senior citizen checkbox is now selected
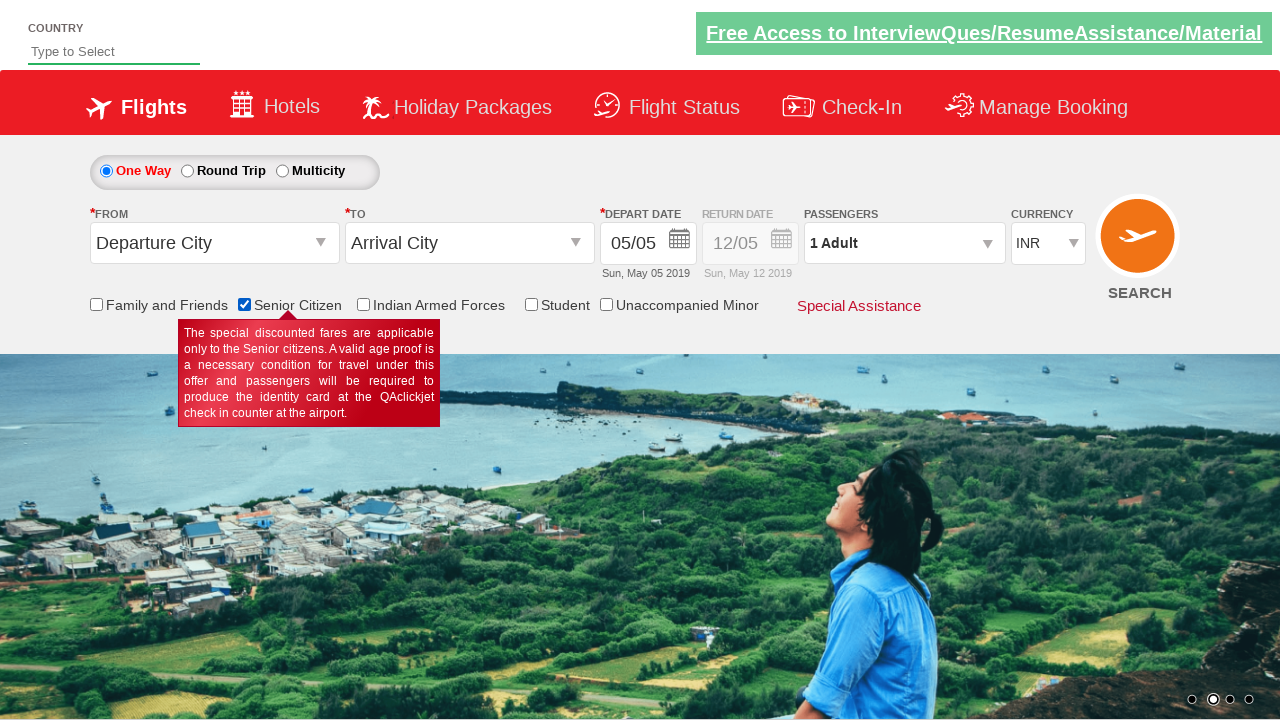

Retrieved initial style attribute of return date field
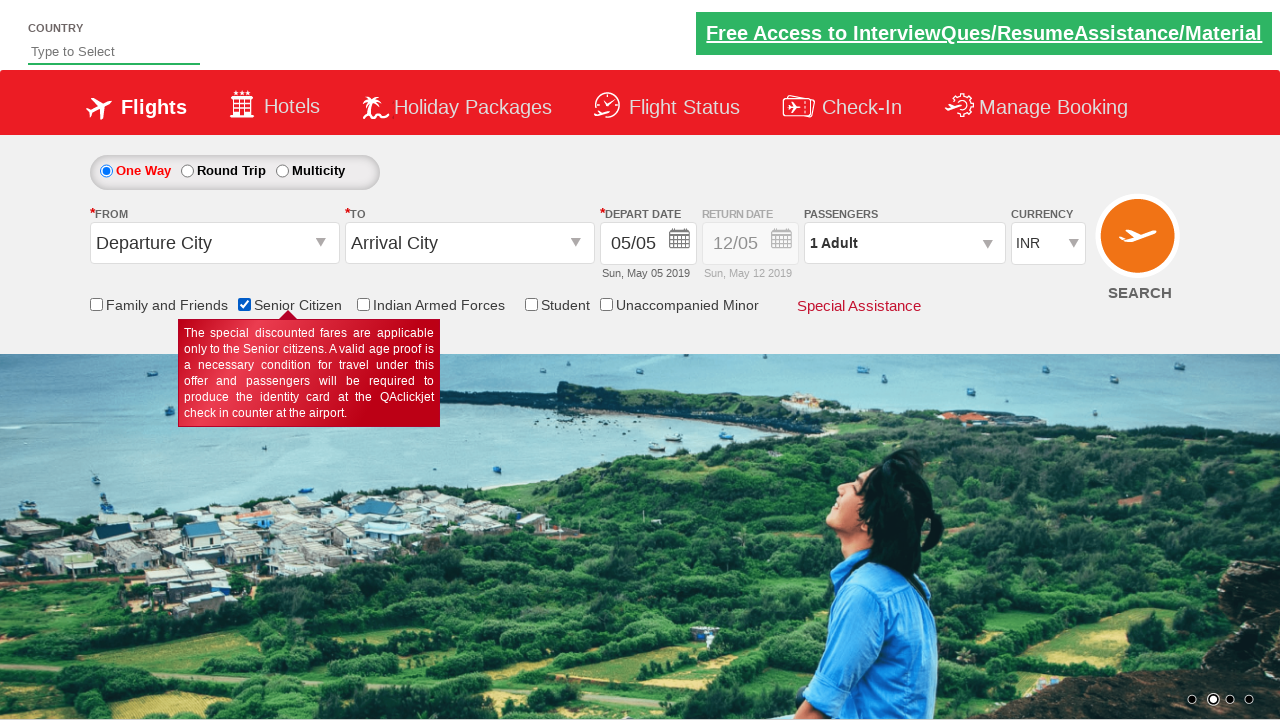

Clicked round trip radio button at (187, 171) on #ctl00_mainContent_rbtnl_Trip_1
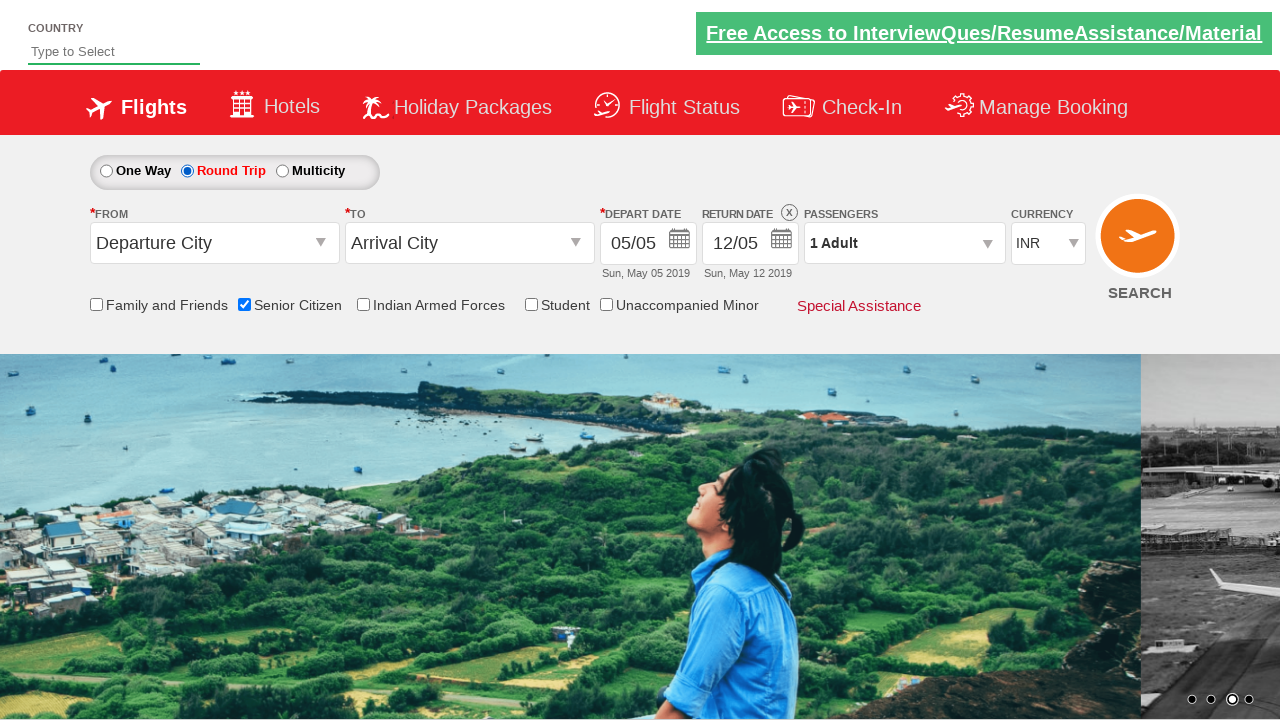

Retrieved updated style attribute of return date field
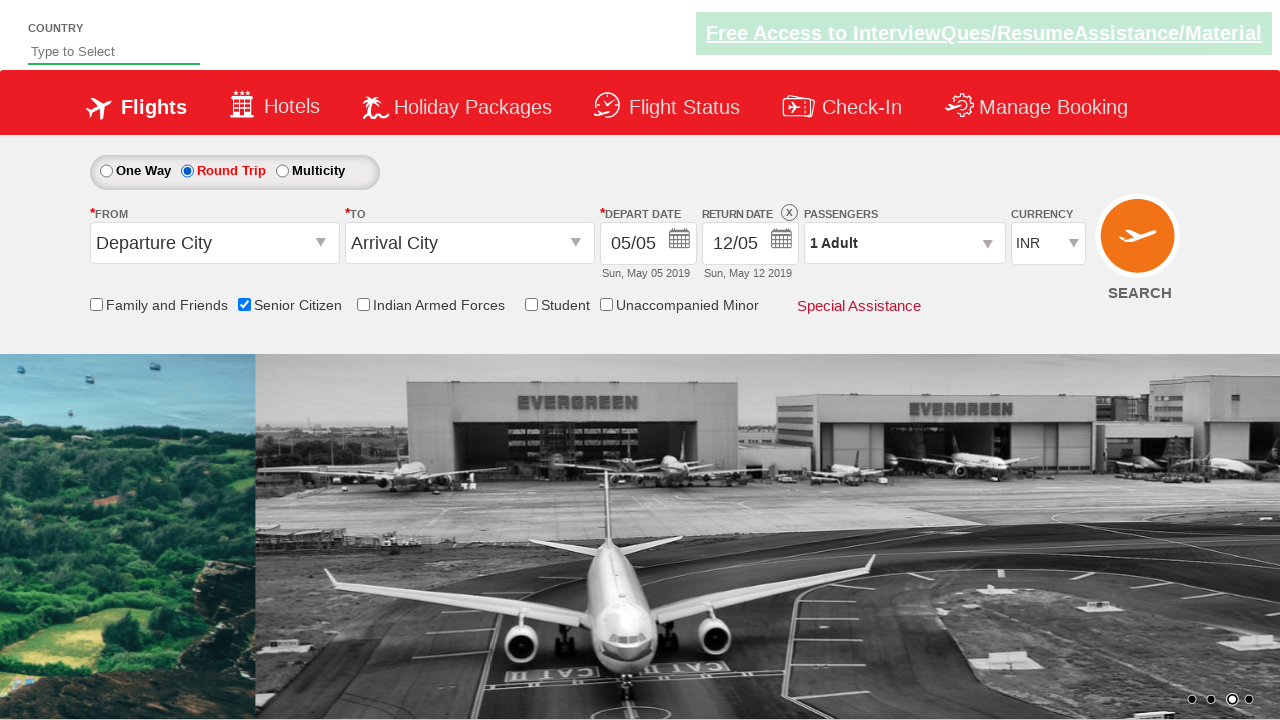

Verified return date field is enabled with opacity: 1
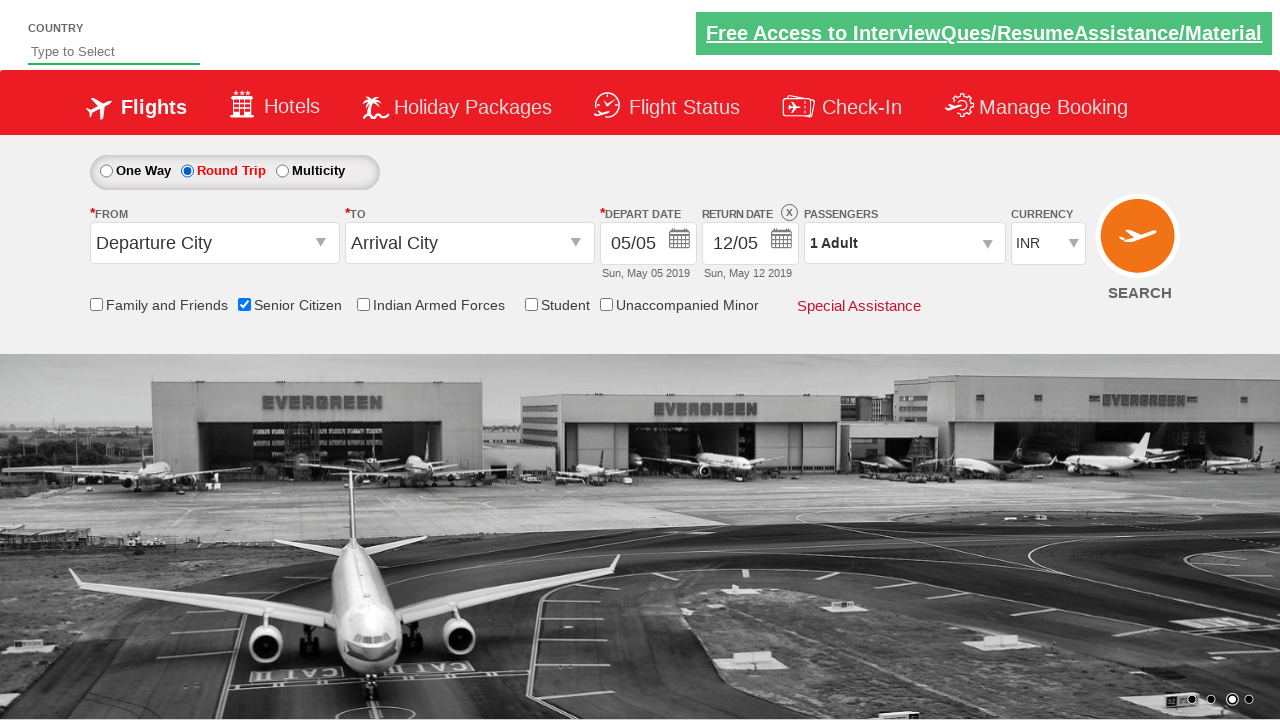

Counted total checkboxes on page: 6
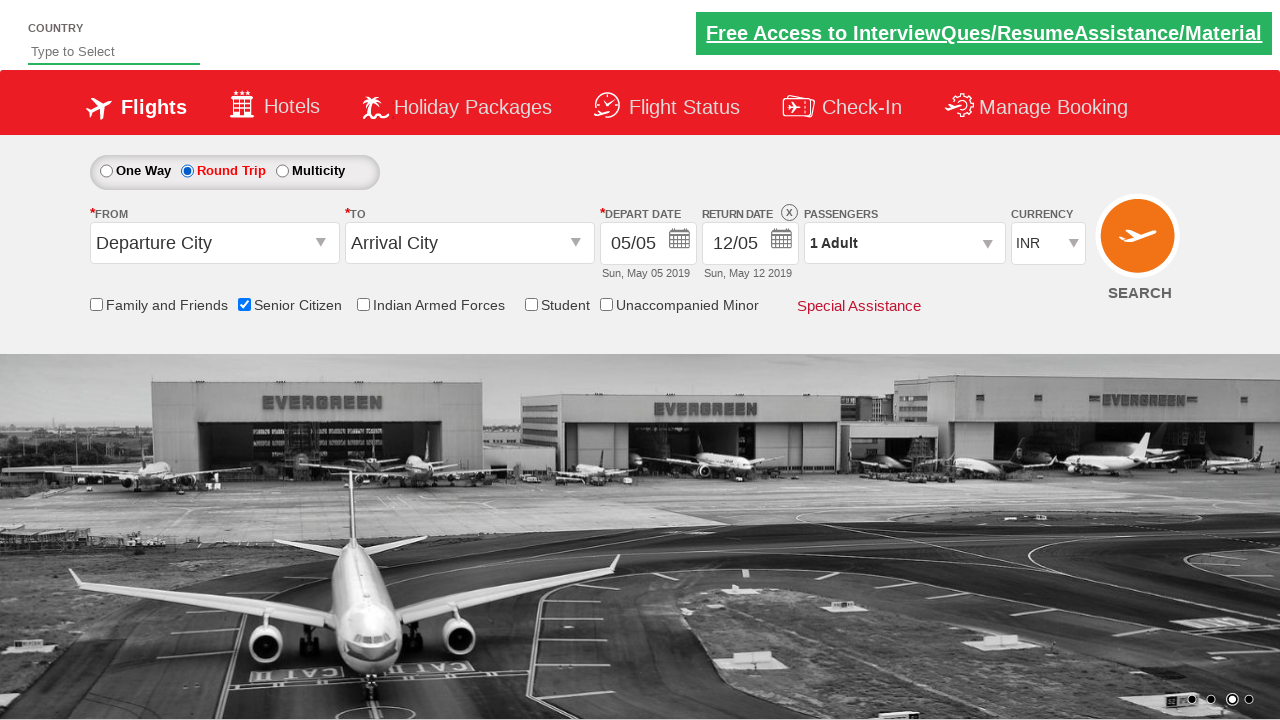

Opened passenger dropdown menu at (904, 243) on #divpaxinfo
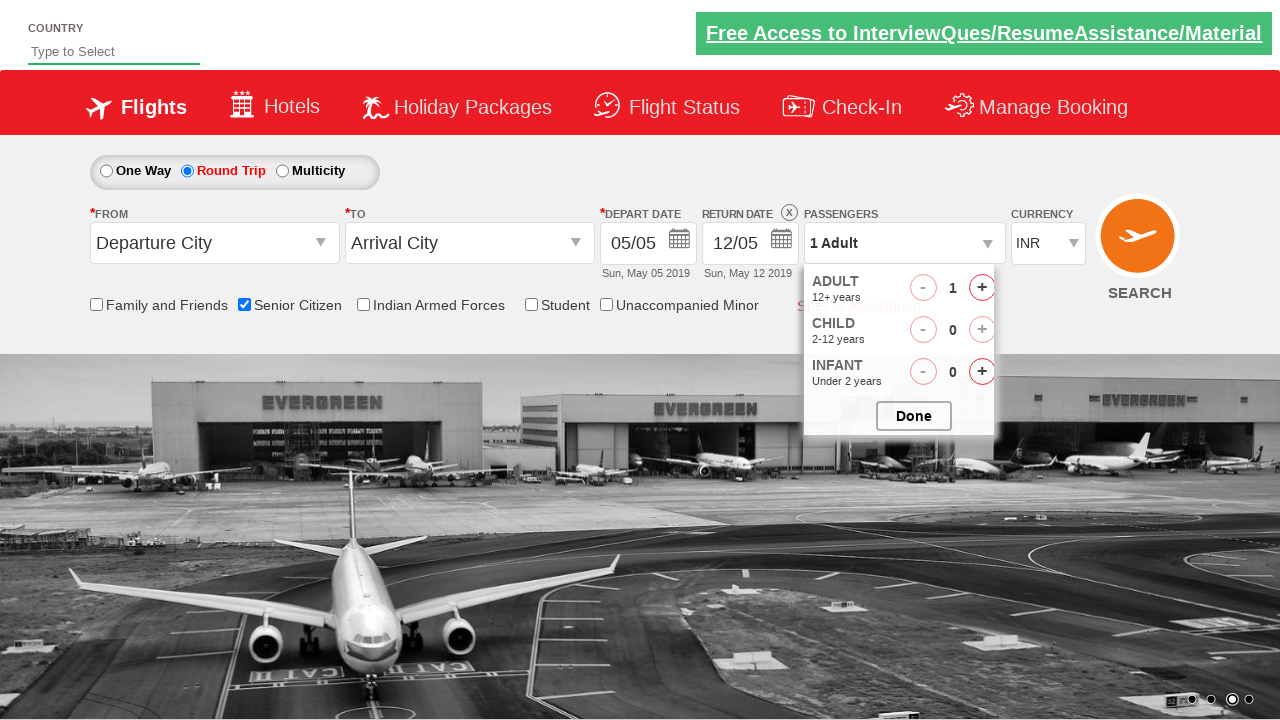

Waited for dropdown to load
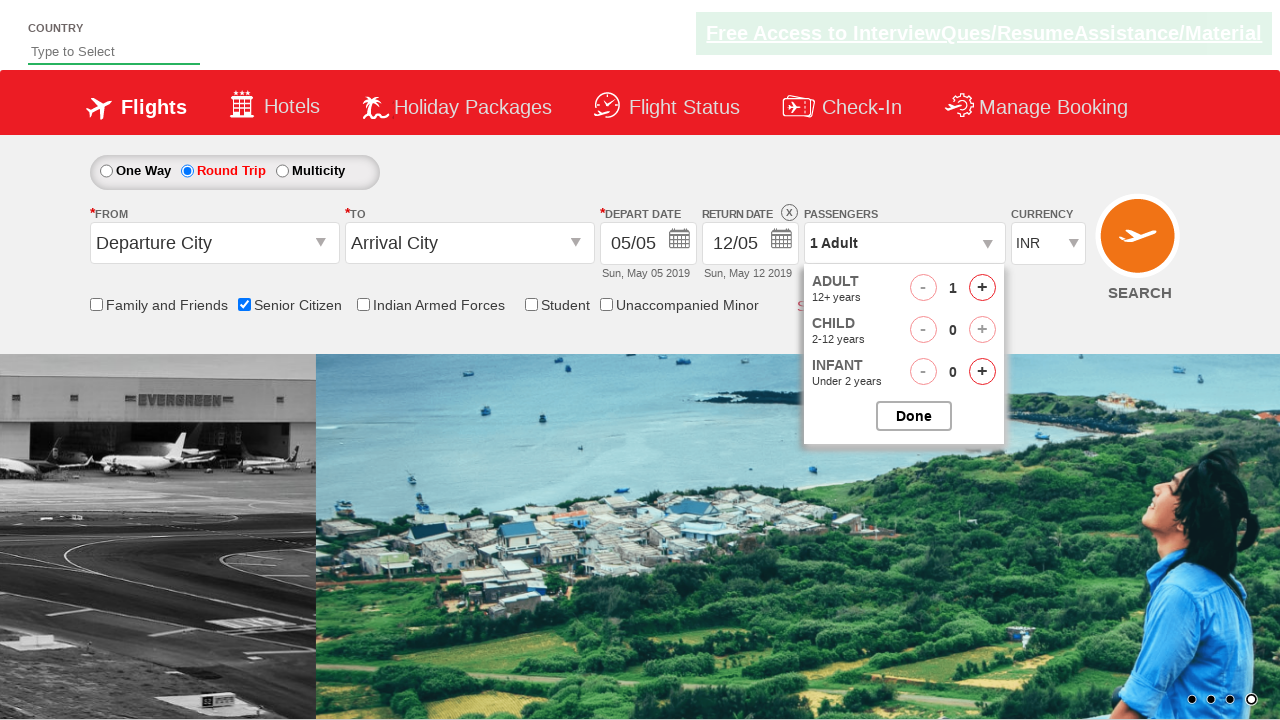

Clicked adult increment button (click 1 of 4) at (982, 288) on #hrefIncAdt
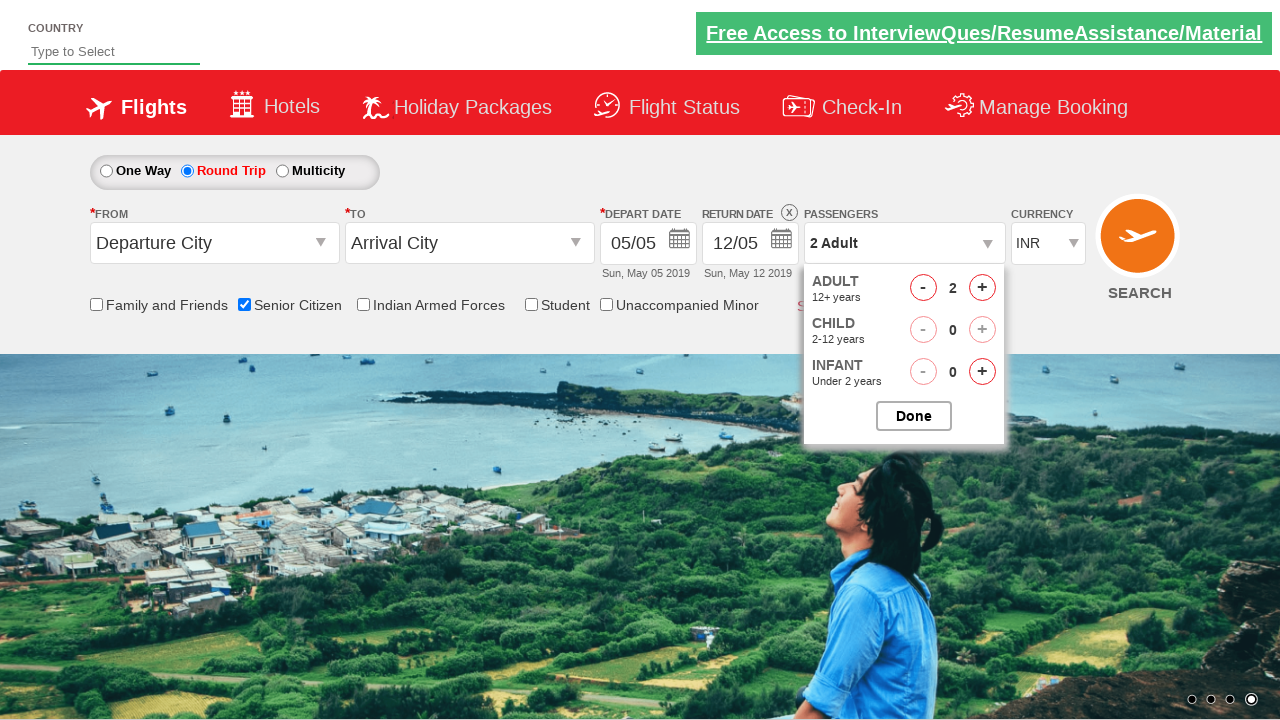

Clicked adult increment button (click 2 of 4) at (982, 288) on #hrefIncAdt
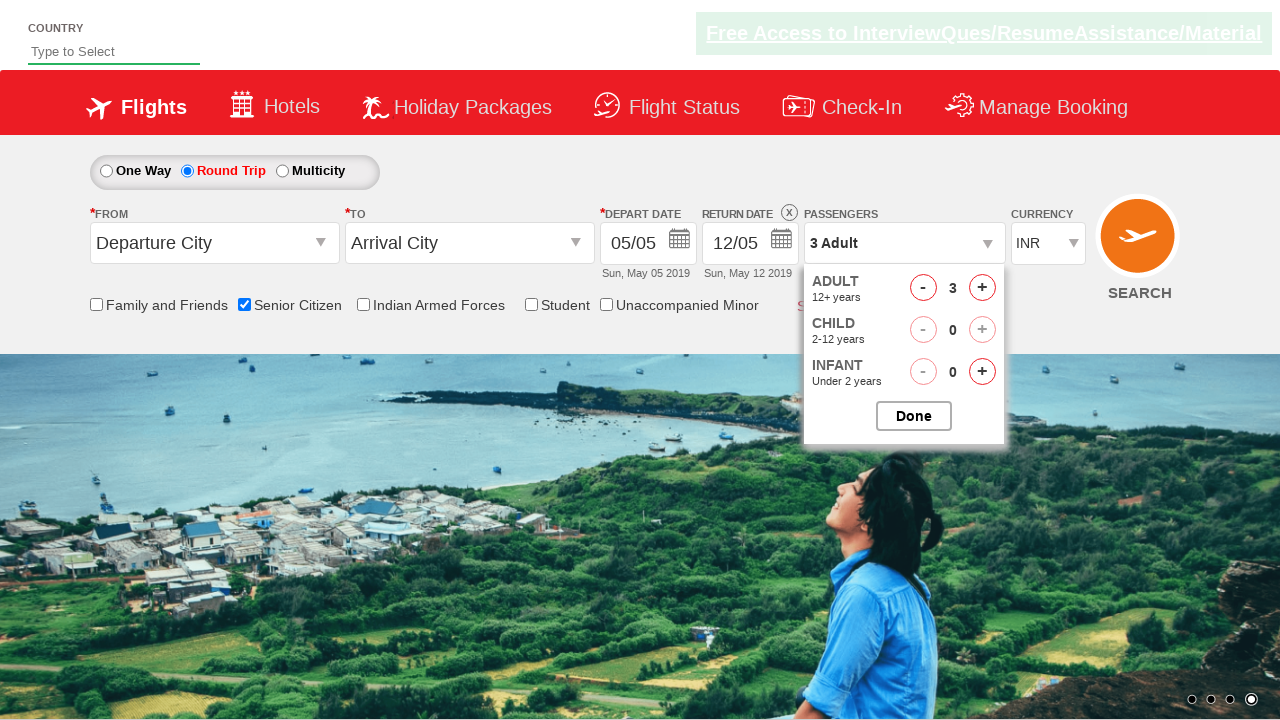

Clicked adult increment button (click 3 of 4) at (982, 288) on #hrefIncAdt
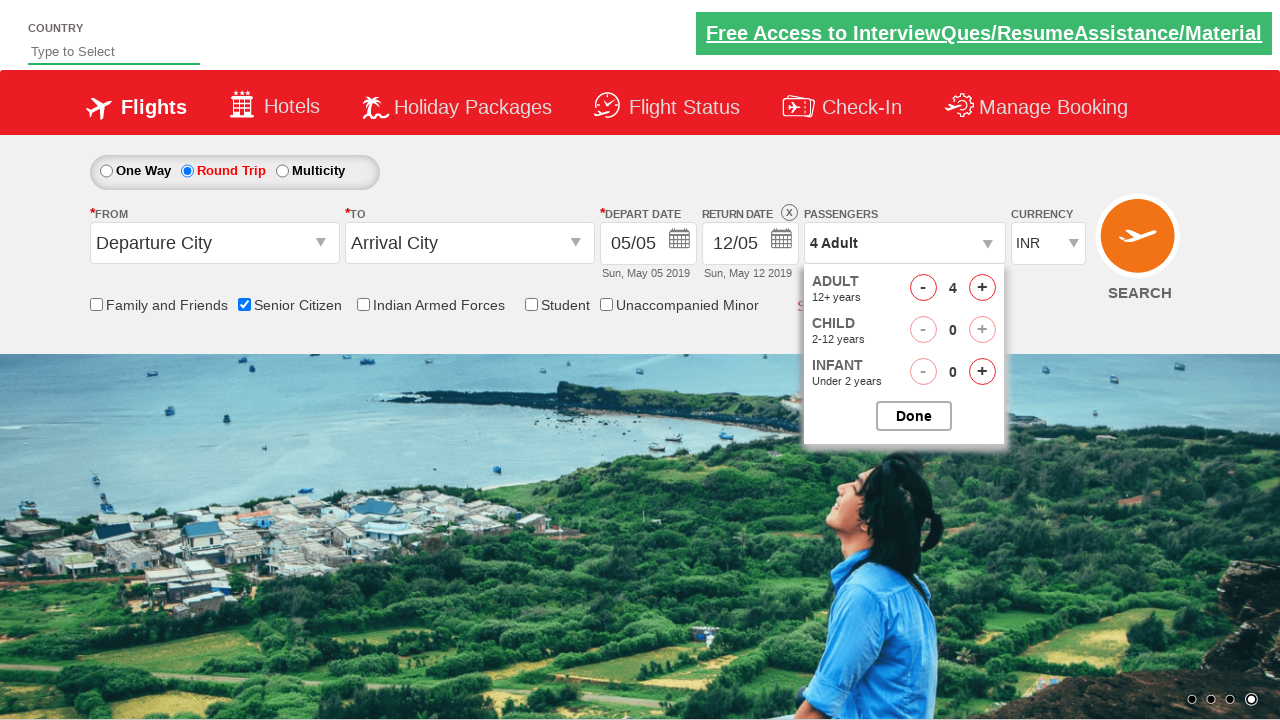

Clicked adult increment button (click 4 of 4) at (982, 288) on #hrefIncAdt
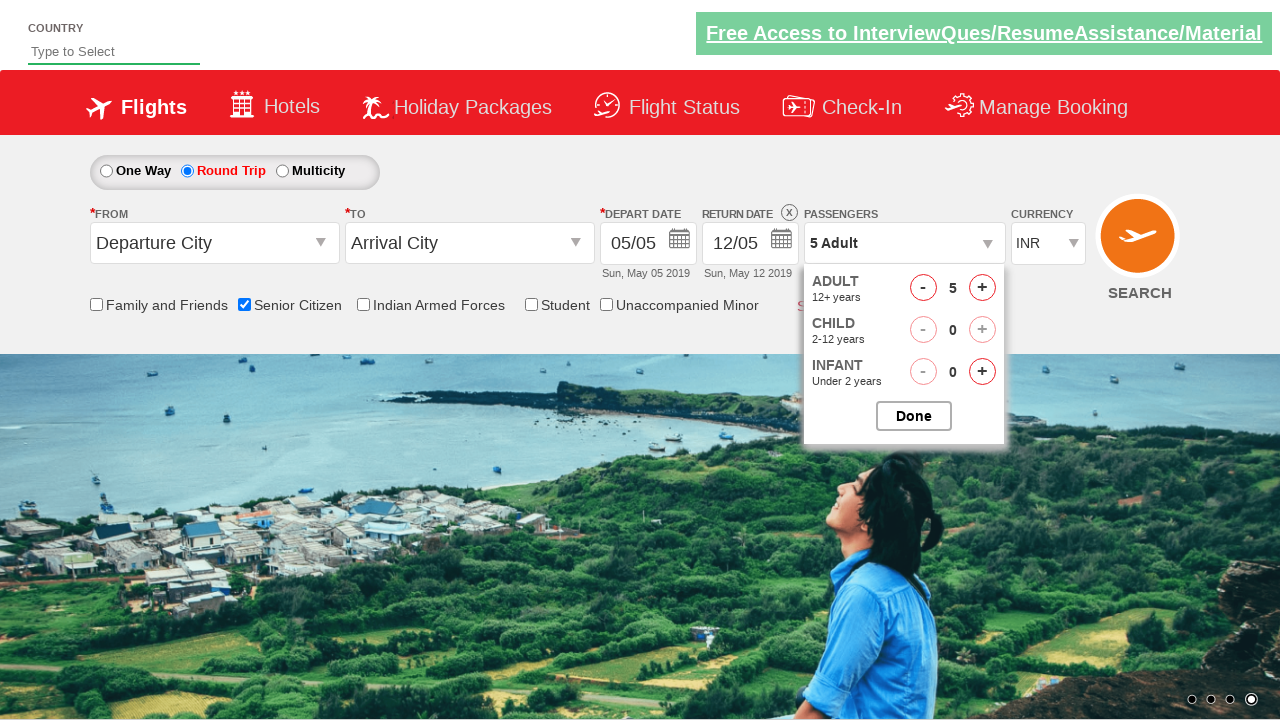

Closed passenger dropdown menu at (914, 416) on #btnclosepaxoption
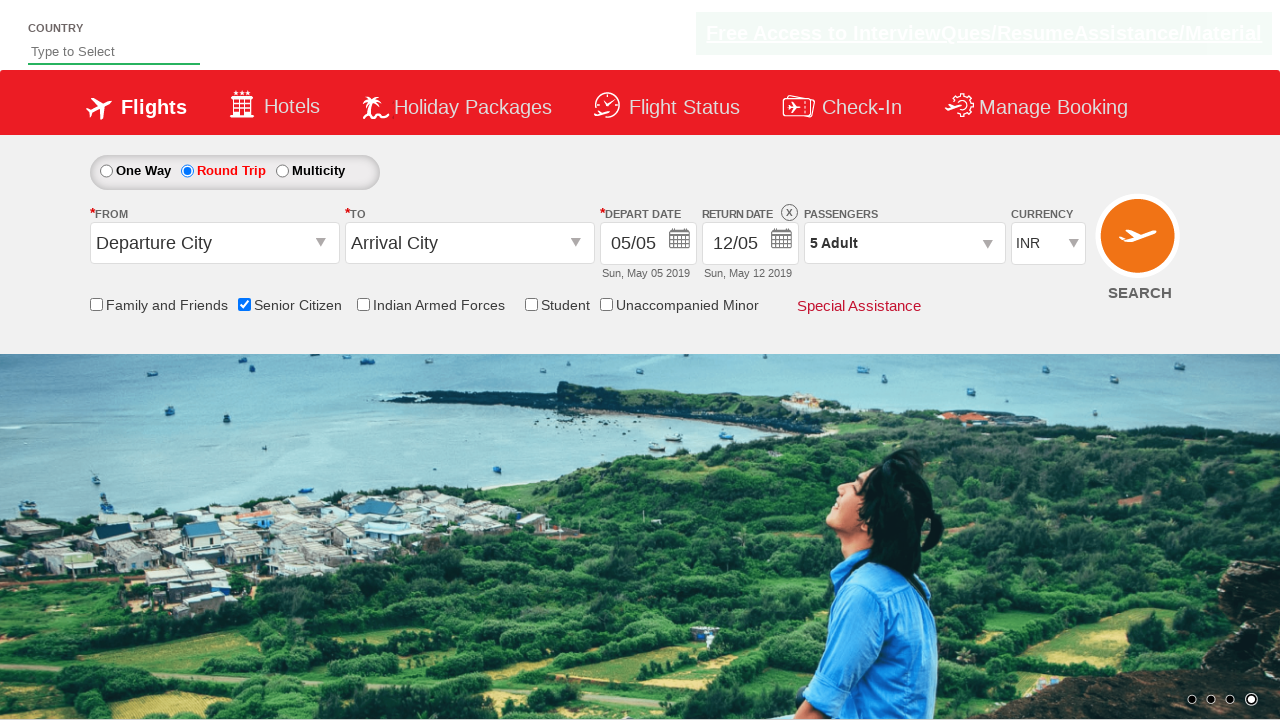

Verified passenger count shows '5 Adult'
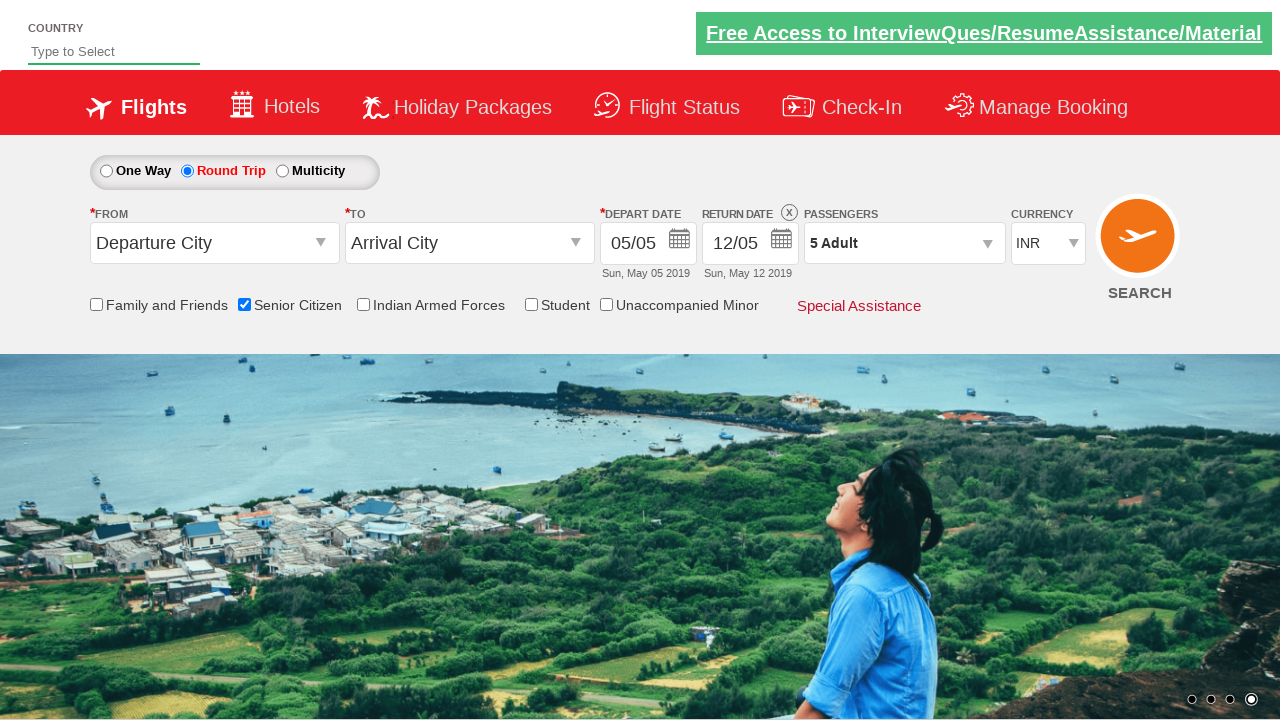

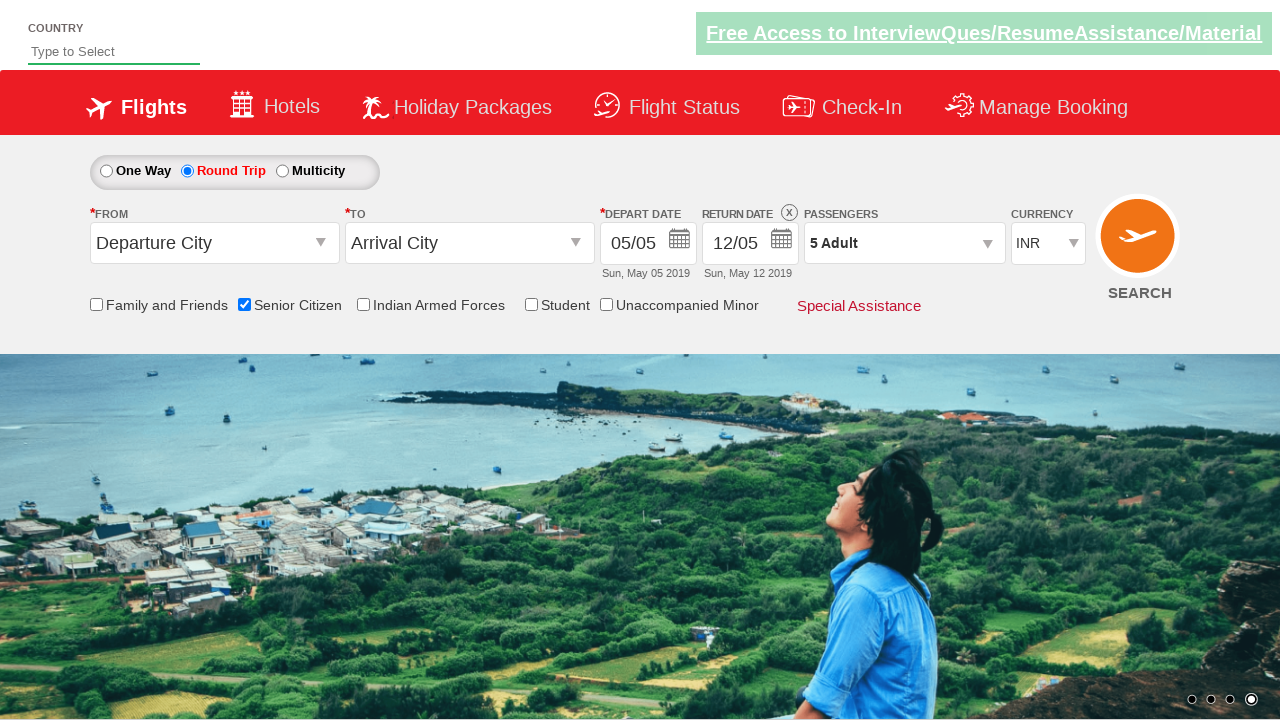